Tests page scope by counting links in different sections (entire page, footer, first footer column) and opens all links in the first footer column in new tabs to verify they work

Starting URL: https://rahulshettyacademy.com/AutomationPractice/

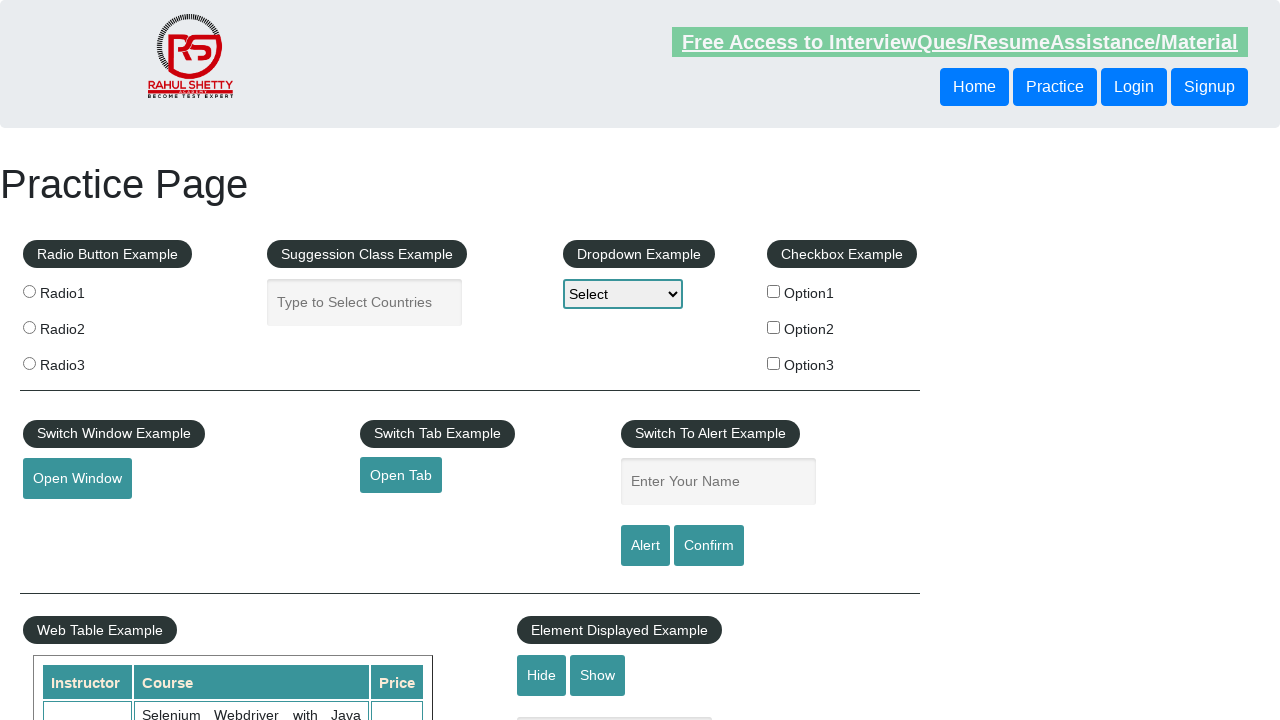

Counted all links on page: 27 total links found
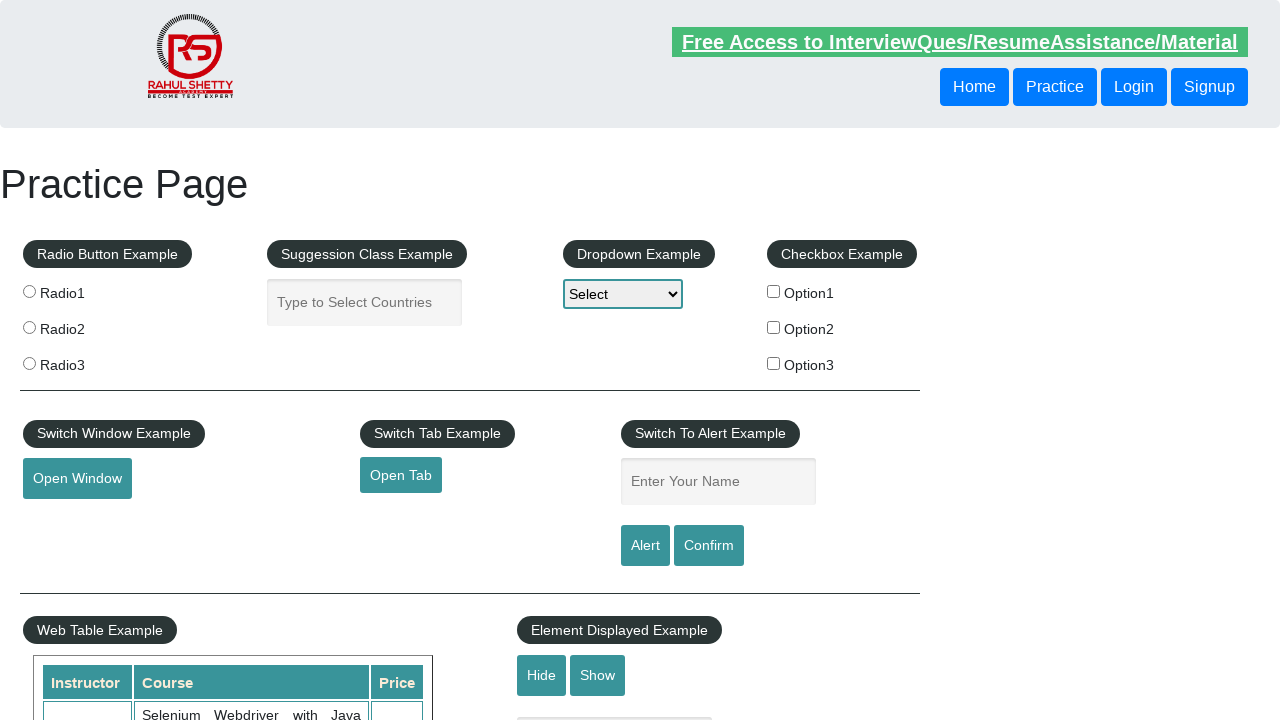

Located footer section with ID 'gf-BIG'
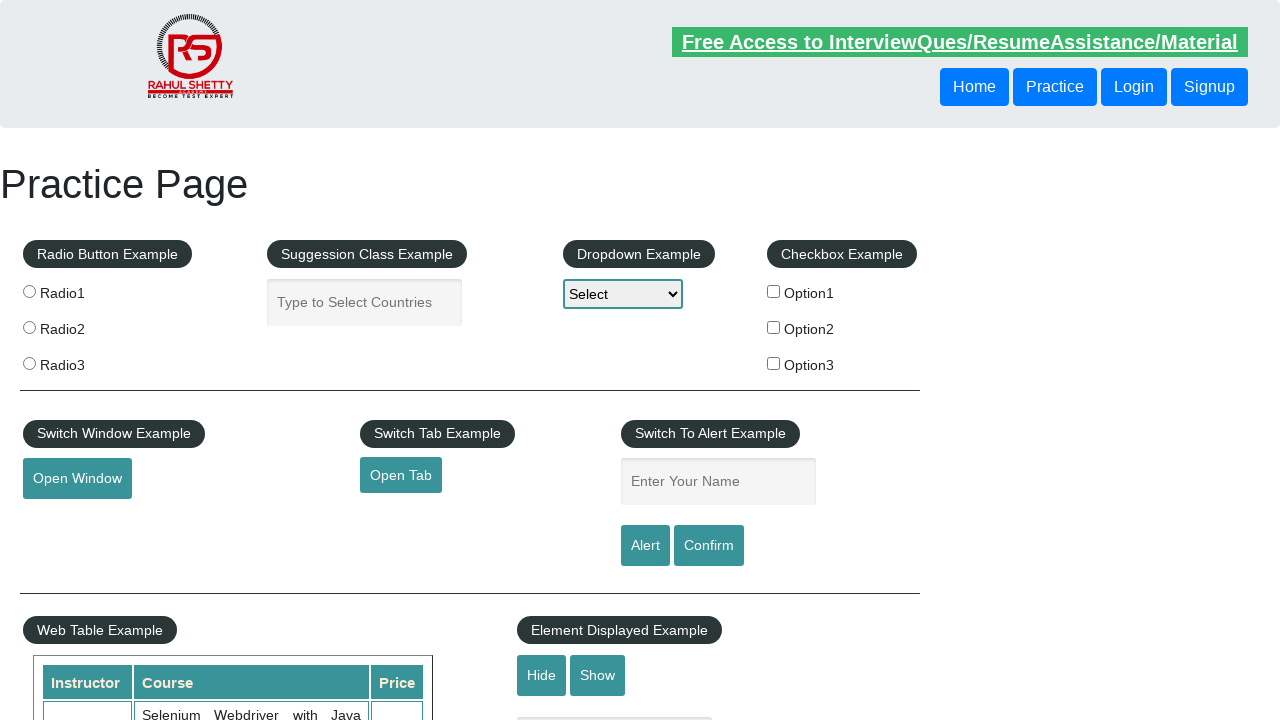

Counted links in footer section: 20 links found
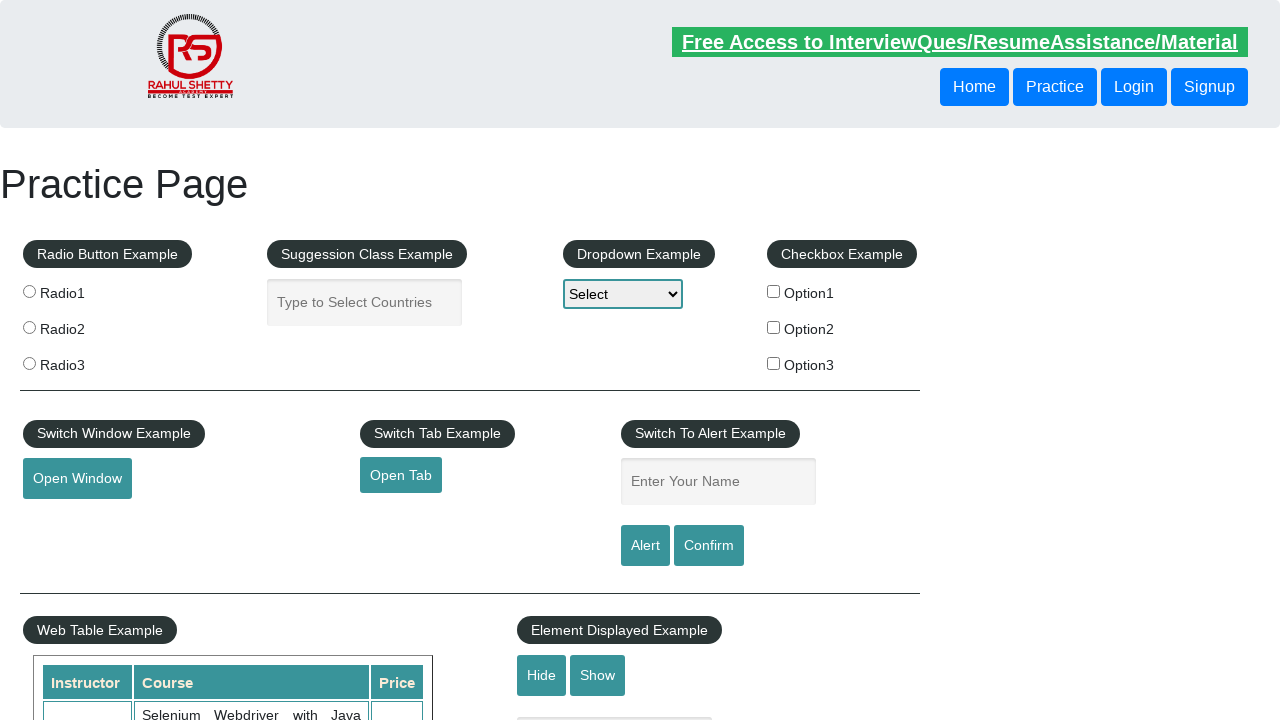

Located first column of footer table
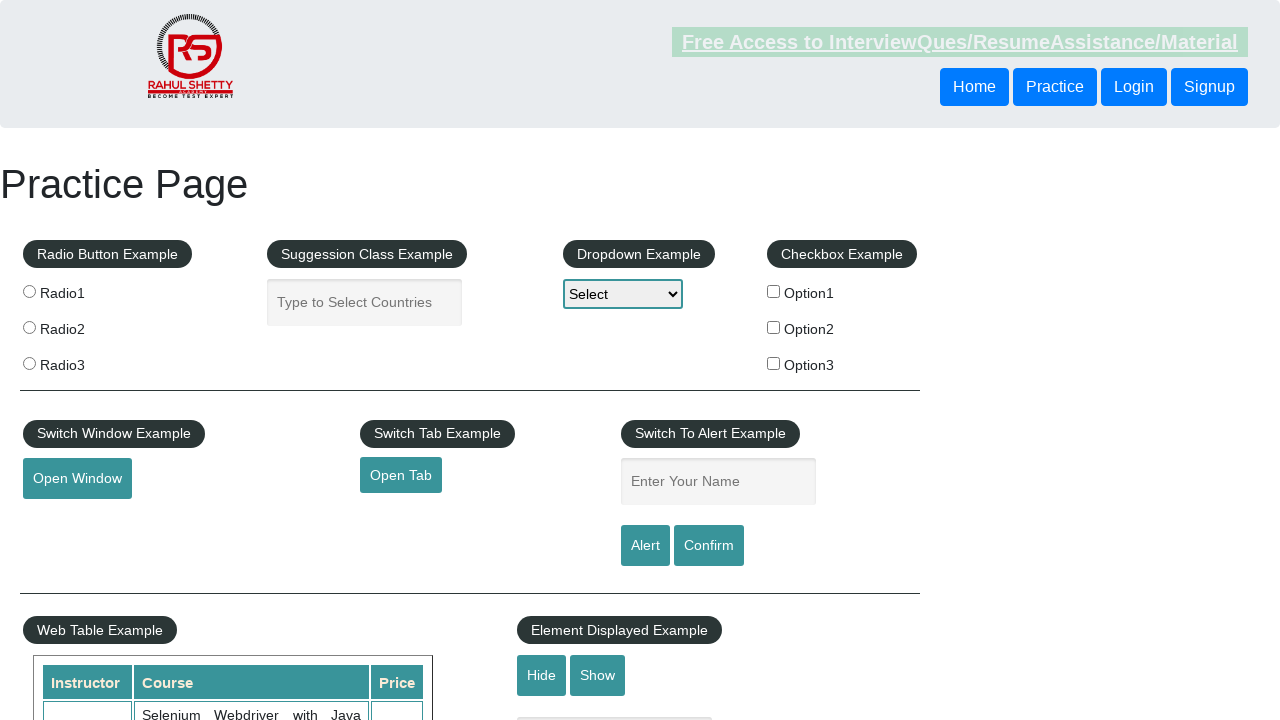

Counted links in first footer column: 5 links found
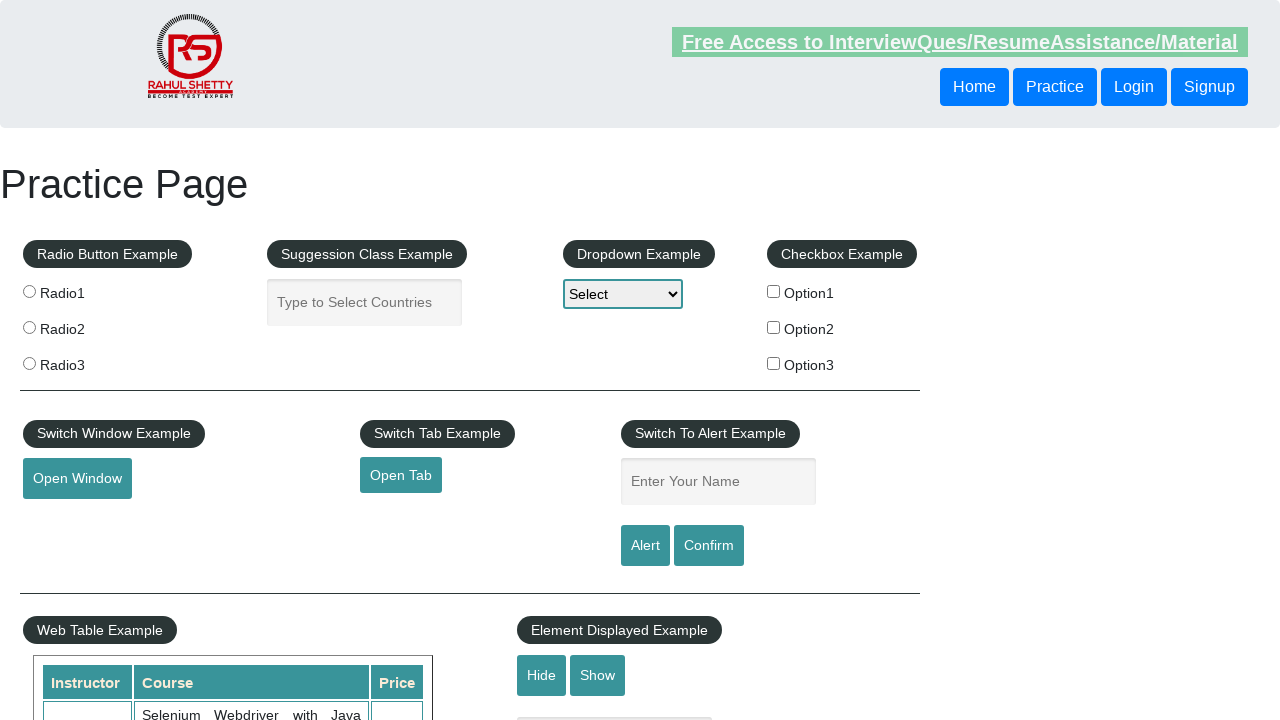

Opened link 1 from first footer column in new tab using Ctrl+Click
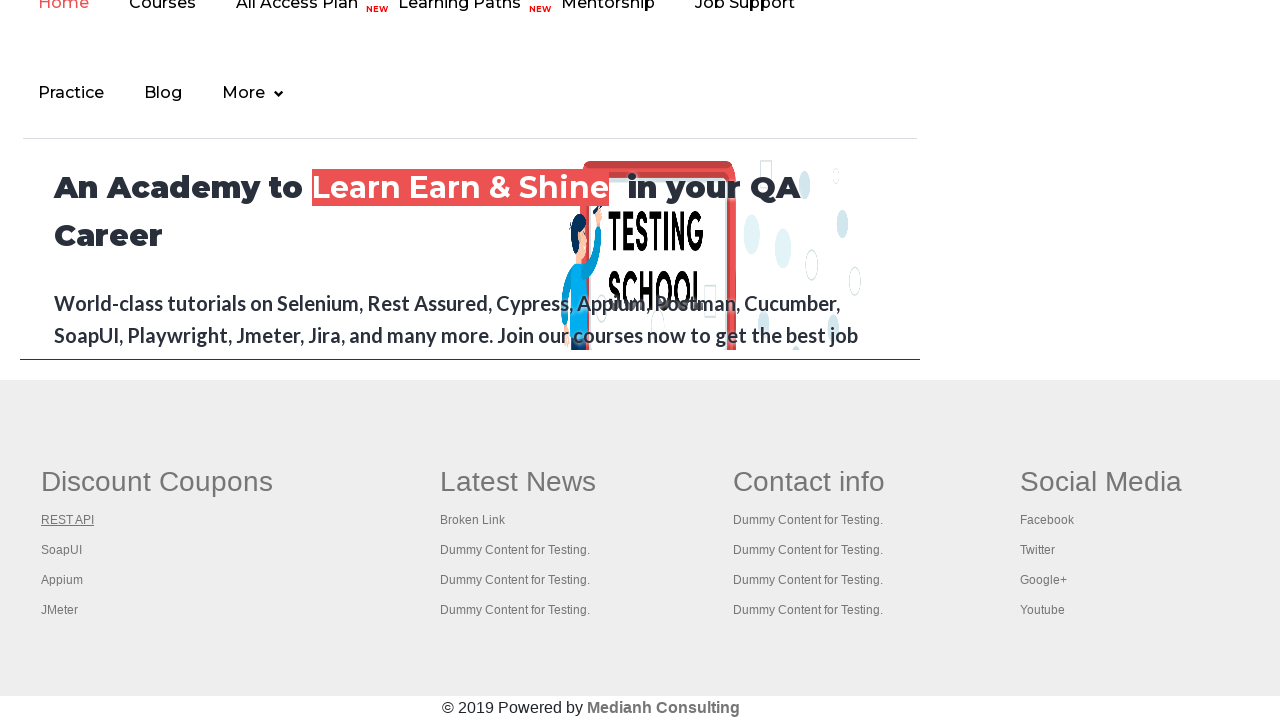

Waited 500ms before opening next link
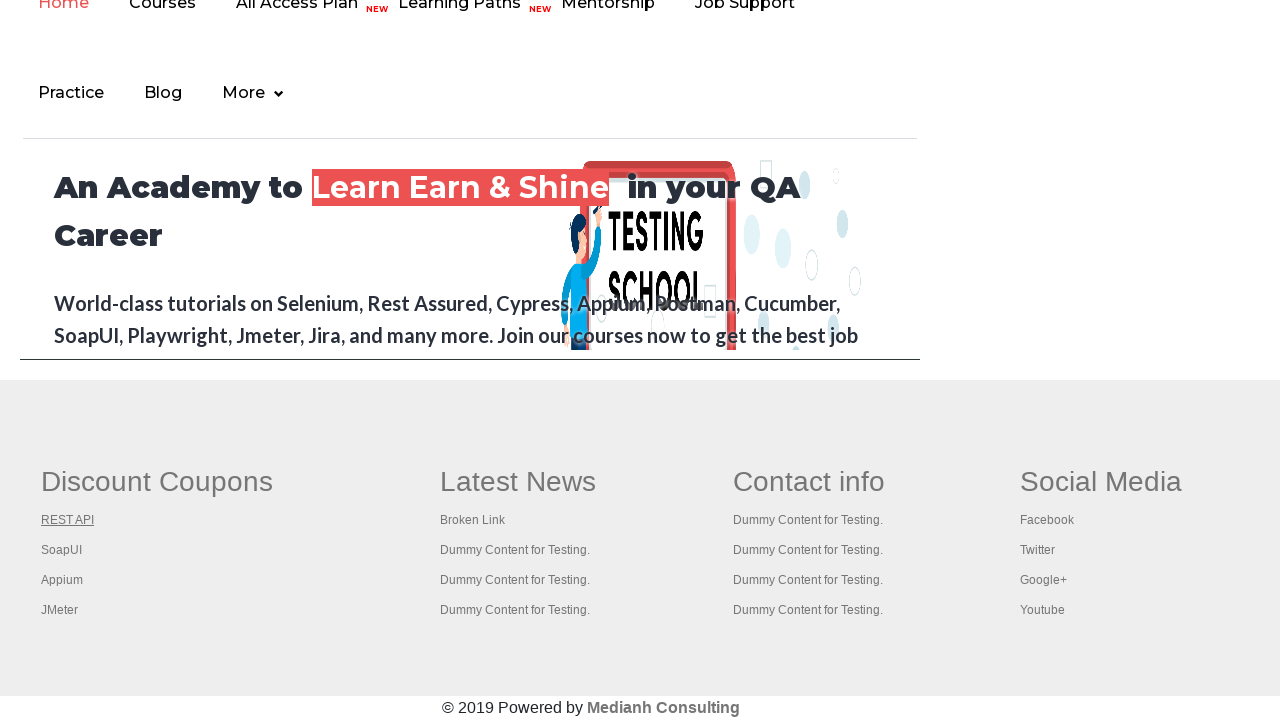

Opened link 2 from first footer column in new tab using Ctrl+Click
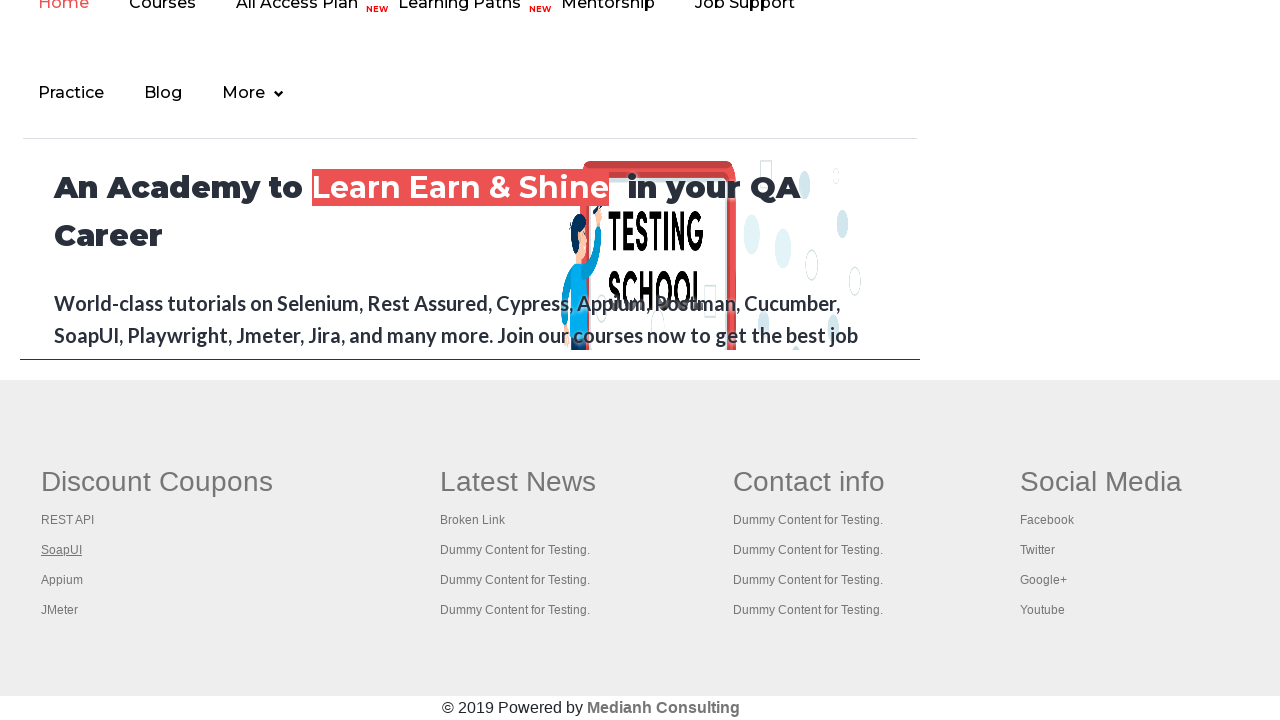

Waited 500ms before opening next link
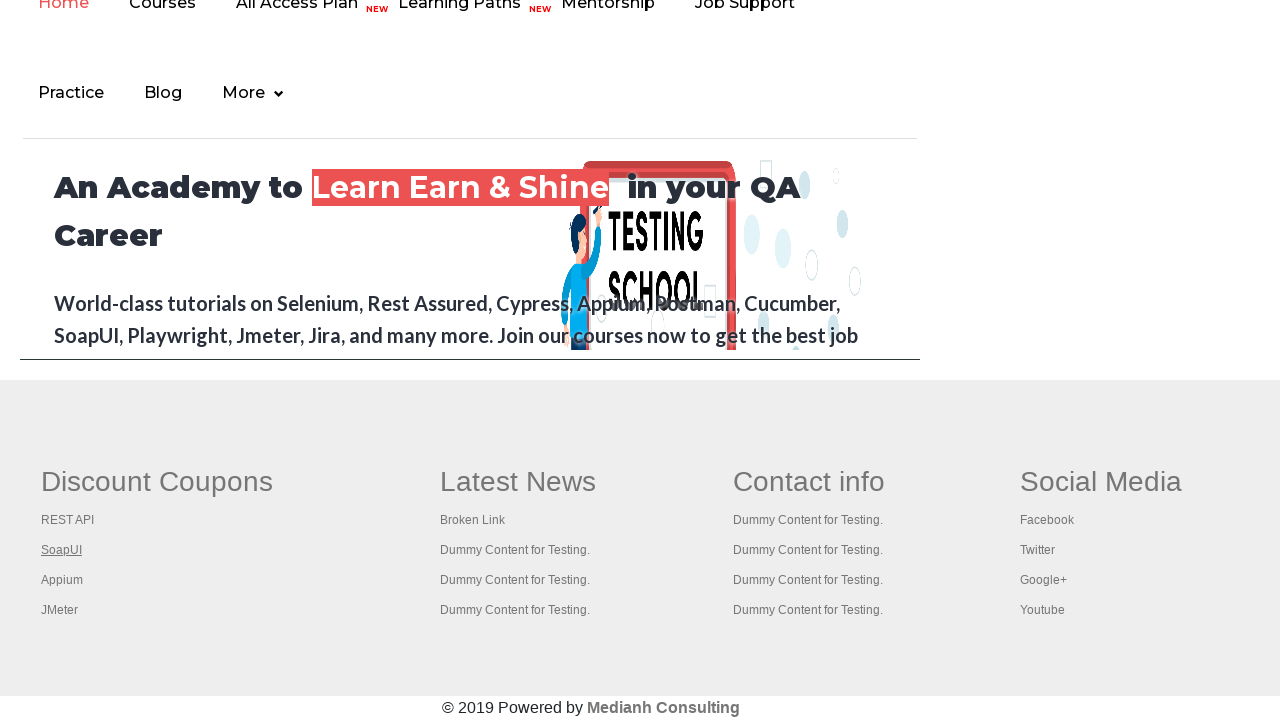

Opened link 3 from first footer column in new tab using Ctrl+Click
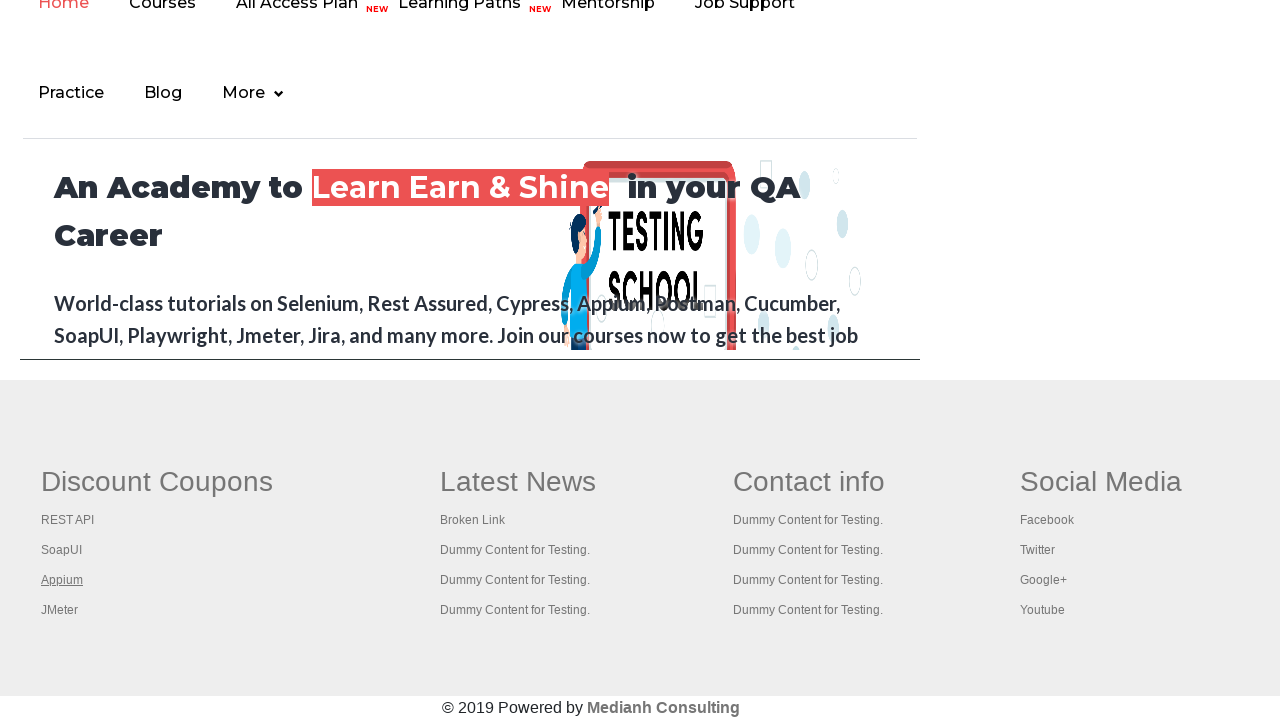

Waited 500ms before opening next link
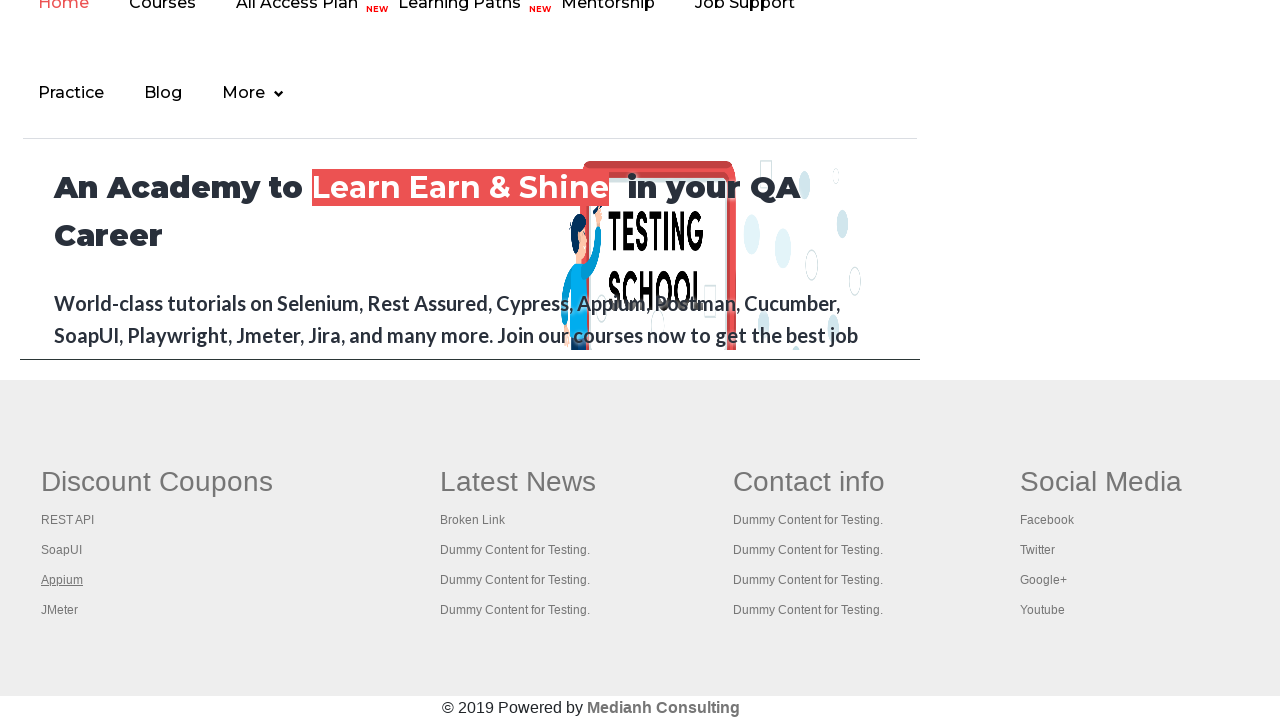

Opened link 4 from first footer column in new tab using Ctrl+Click
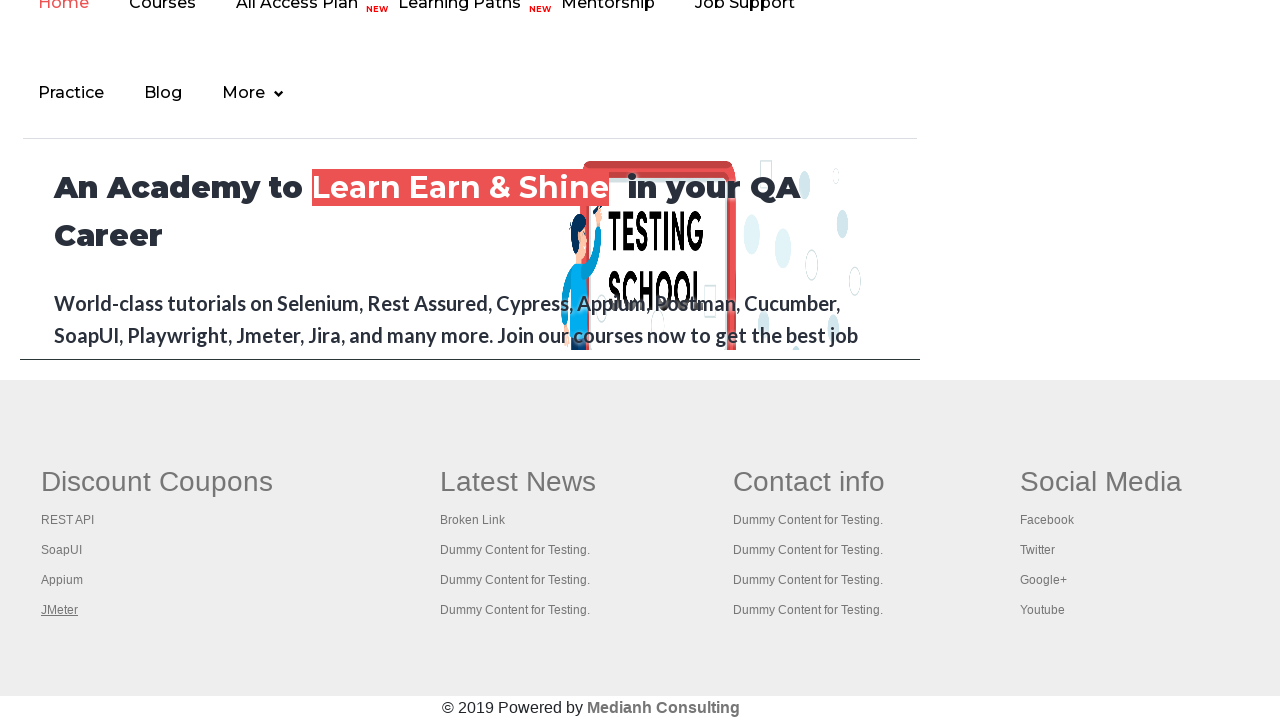

Waited 500ms before opening next link
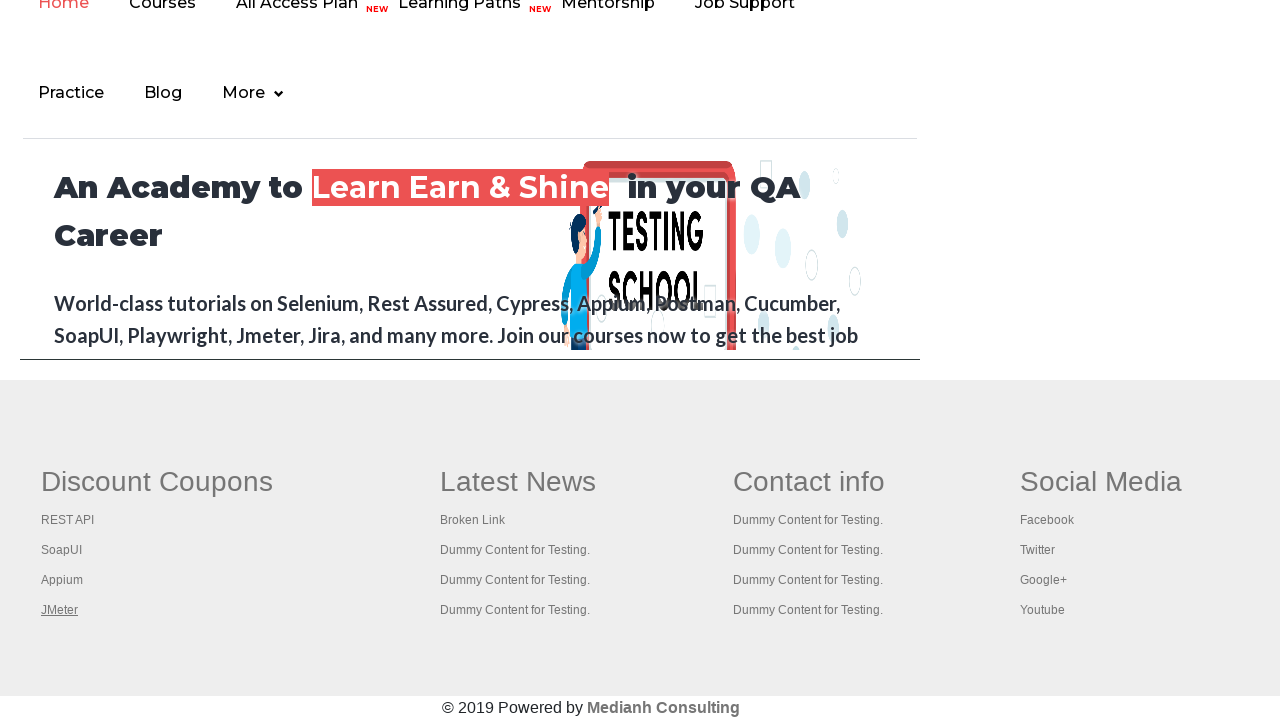

Retrieved all open pages/tabs: 5 tabs open
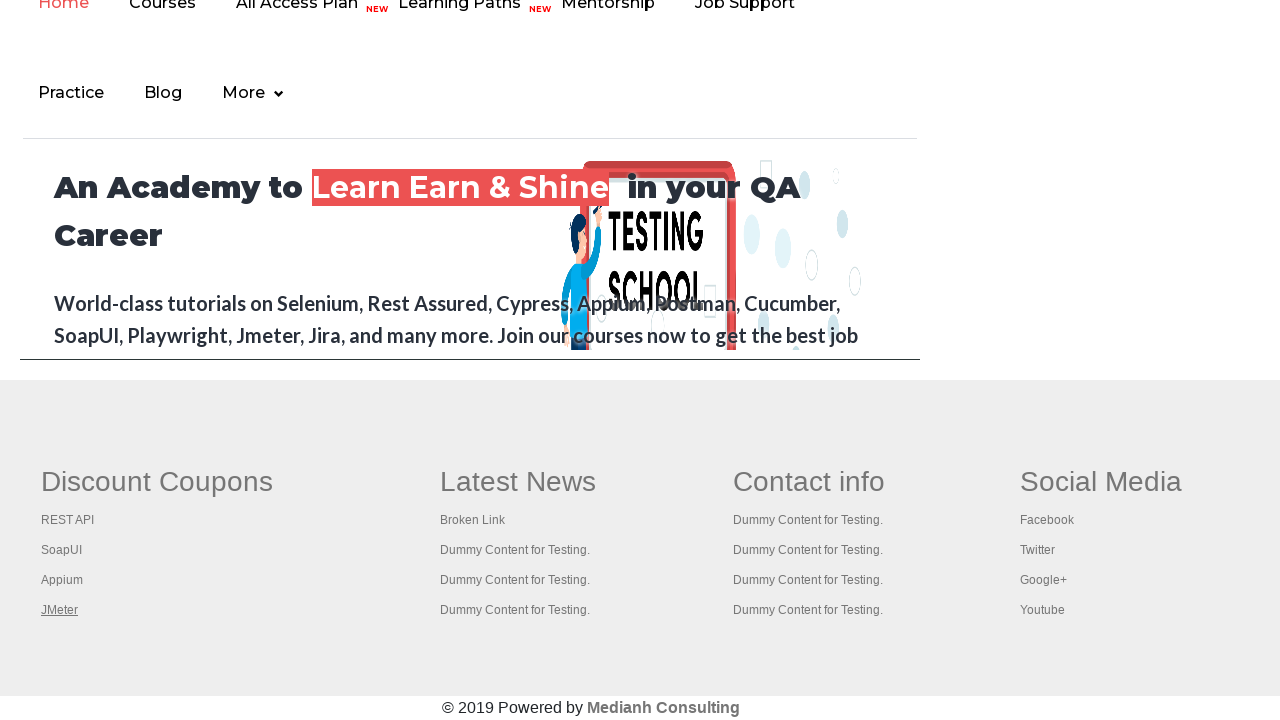

Tab title: Practice Page
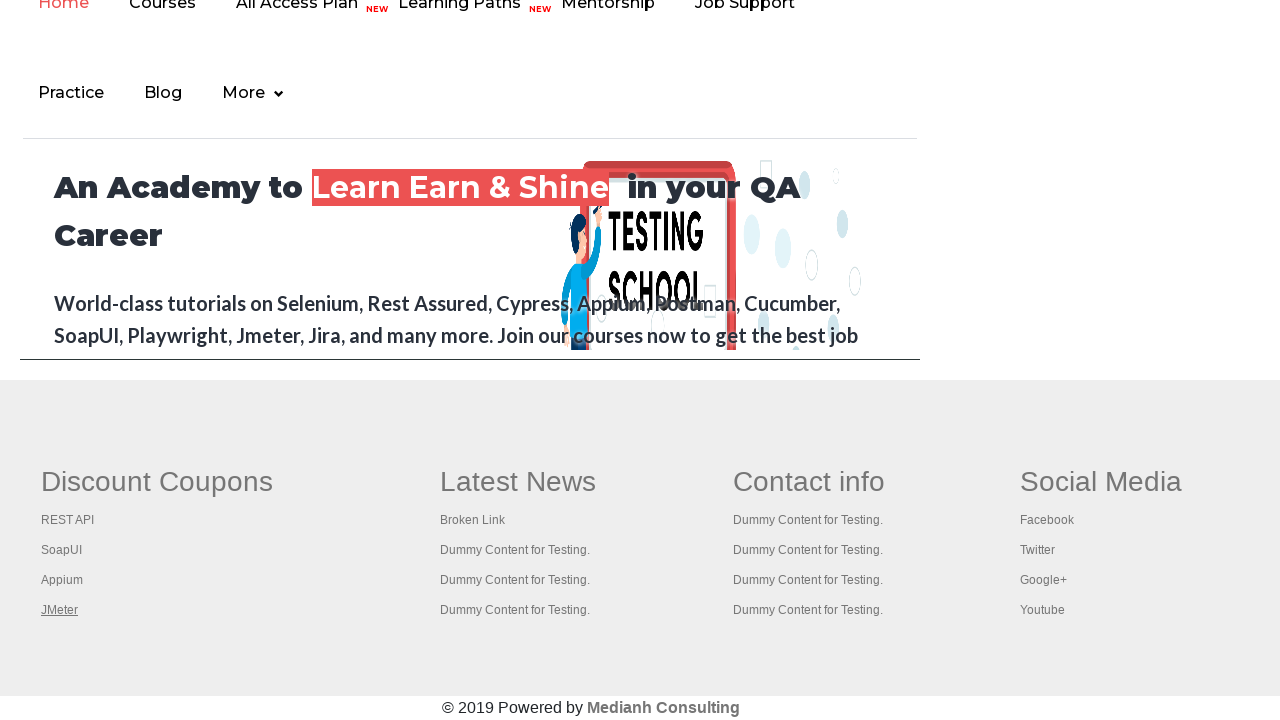

Tab title: REST API Tutorial
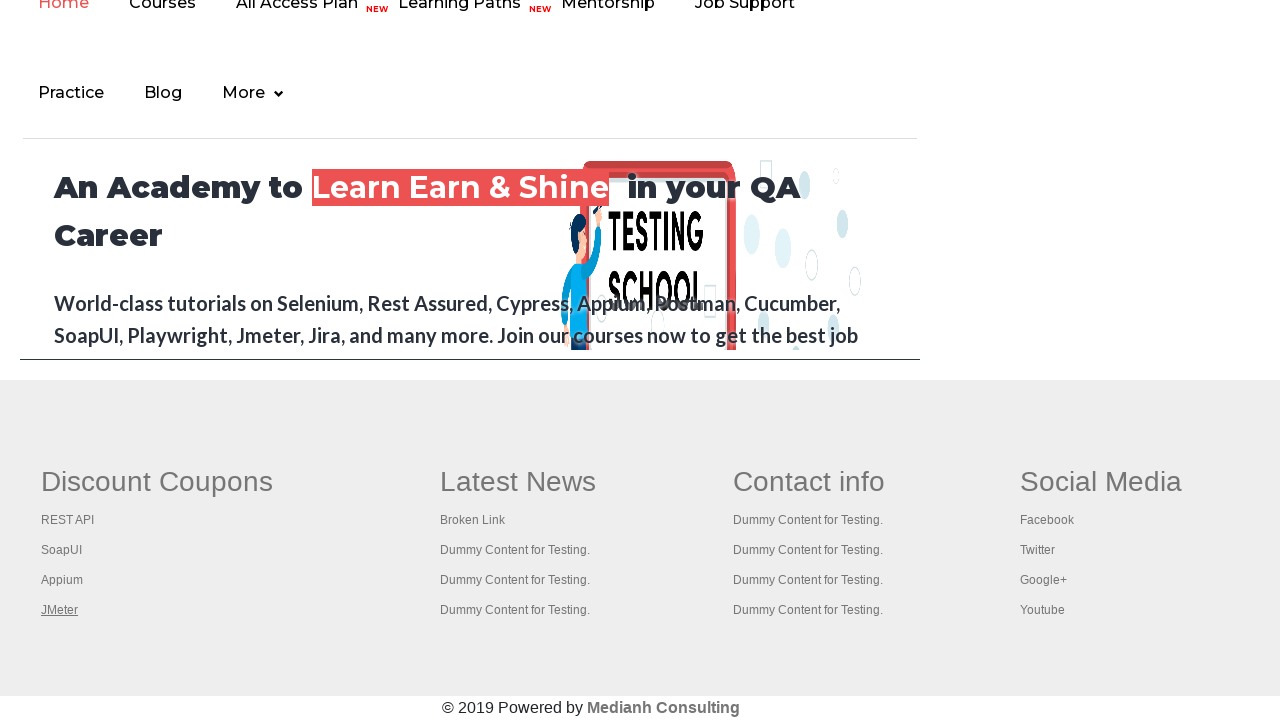

Tab title: The World’s Most Popular API Testing Tool | SoapUI
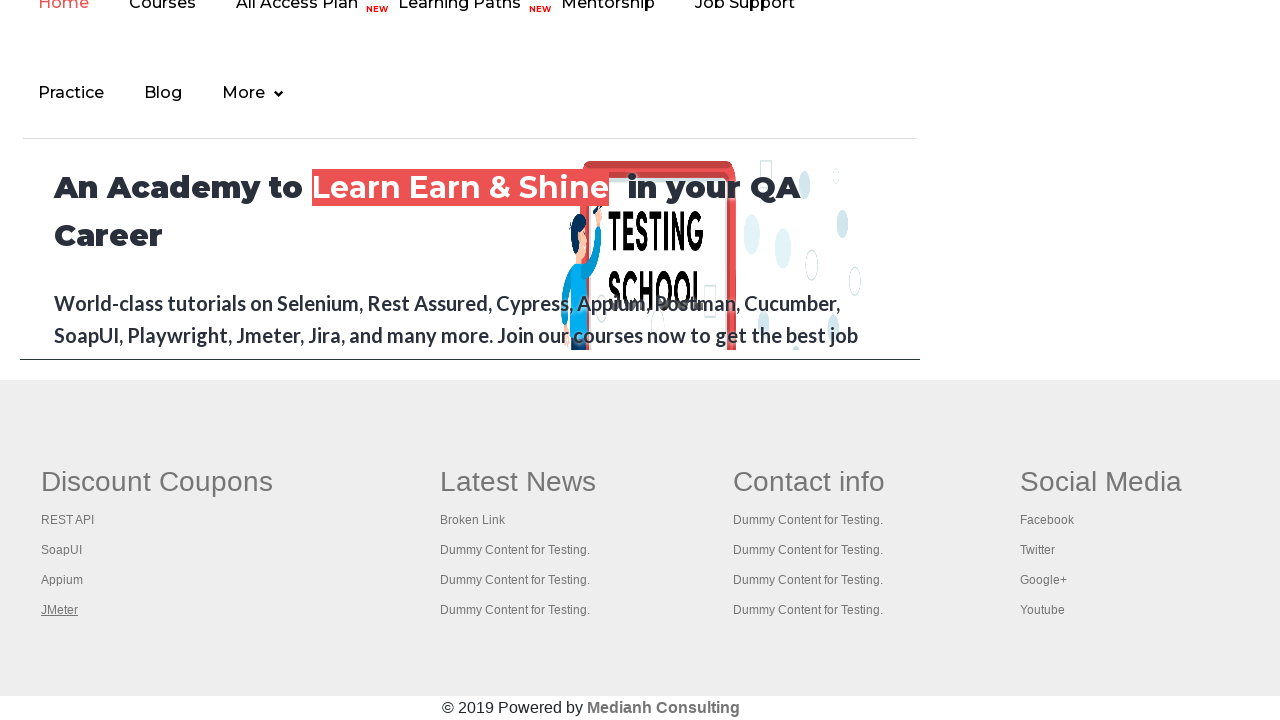

Tab title: Appium tutorial for Mobile Apps testing | RahulShetty Academy | Rahul
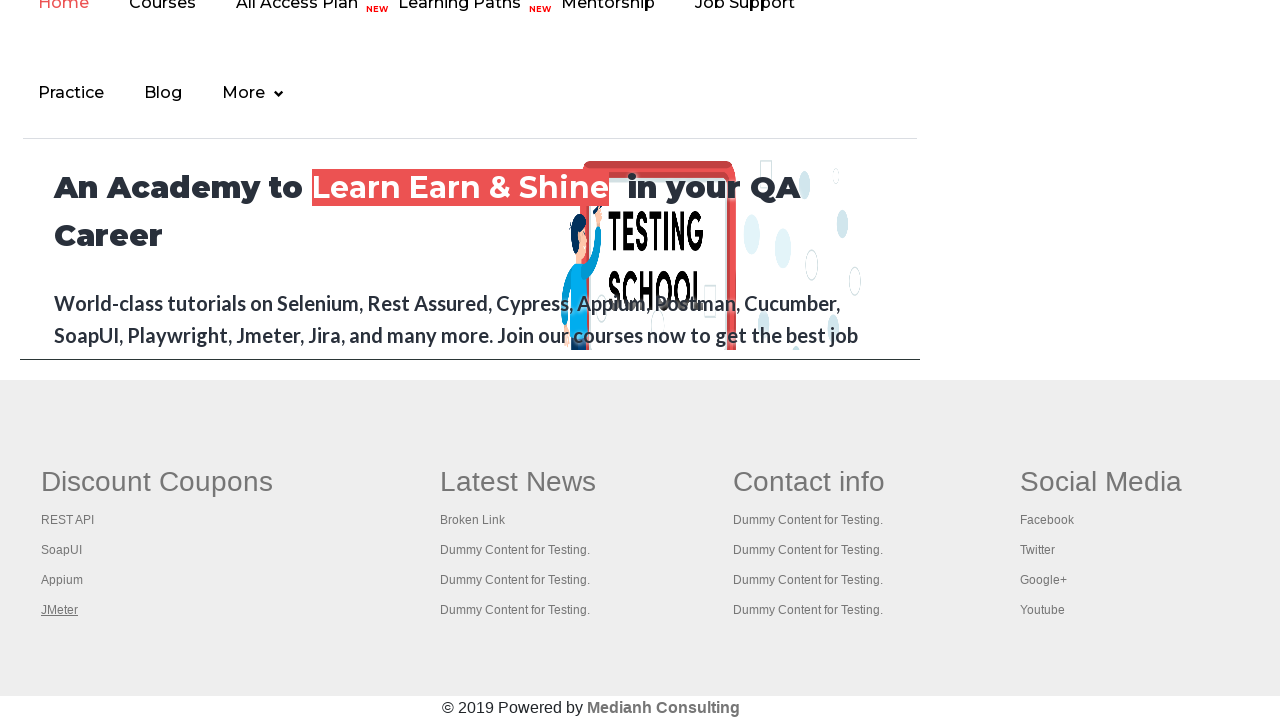

Tab title: Apache JMeter - Apache JMeter™
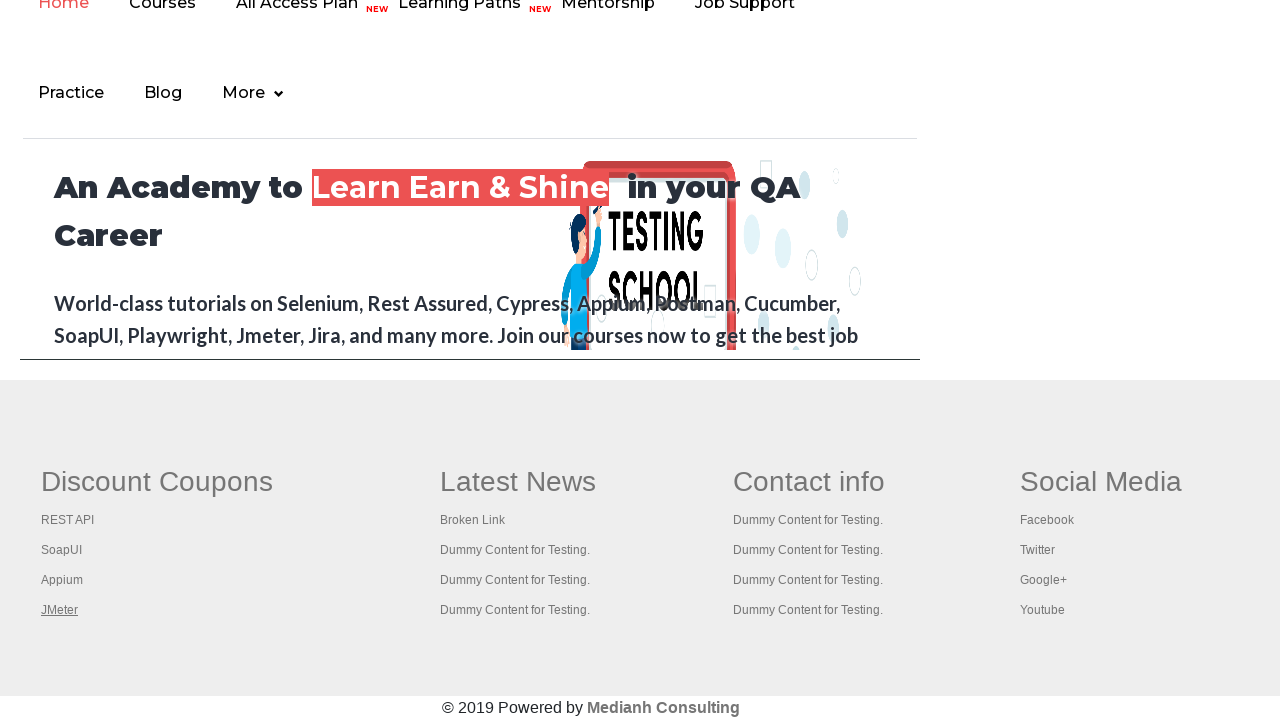

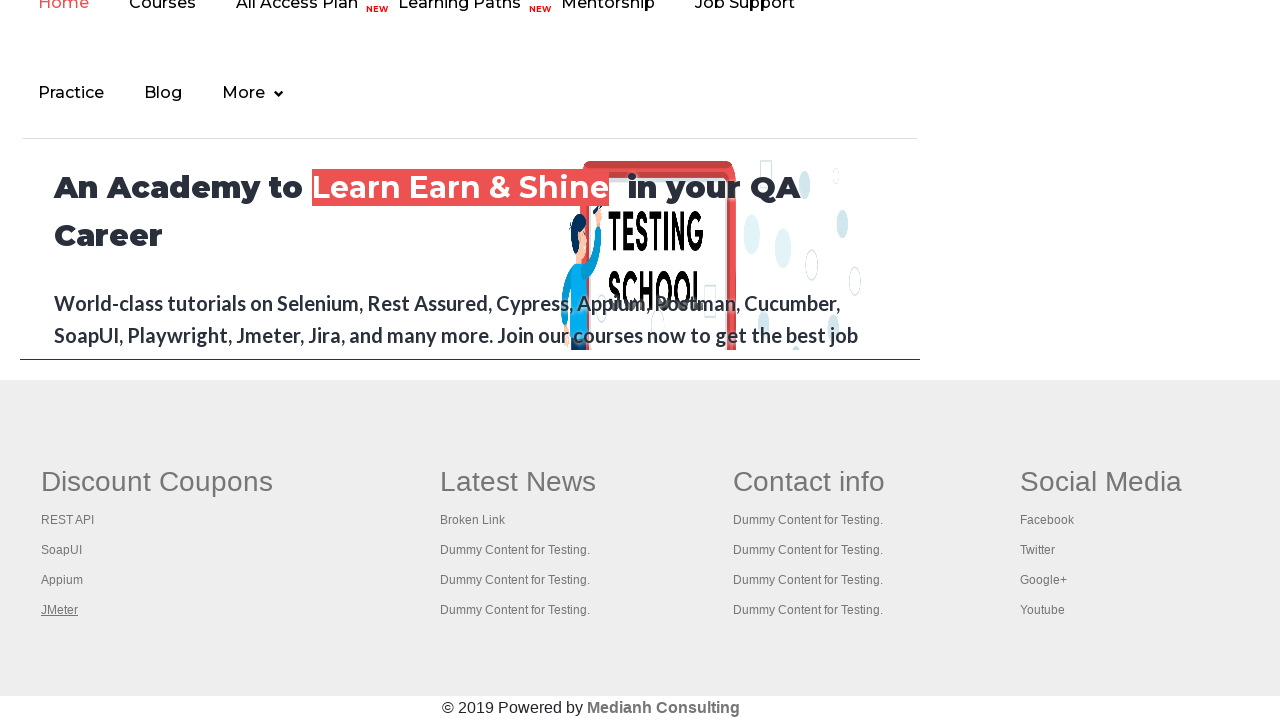